Tests an autocomplete address form by filling in various address fields including street number, route, locality, state, postal code, and country

Starting URL: https://formy-project.herokuapp.com/autocomplete

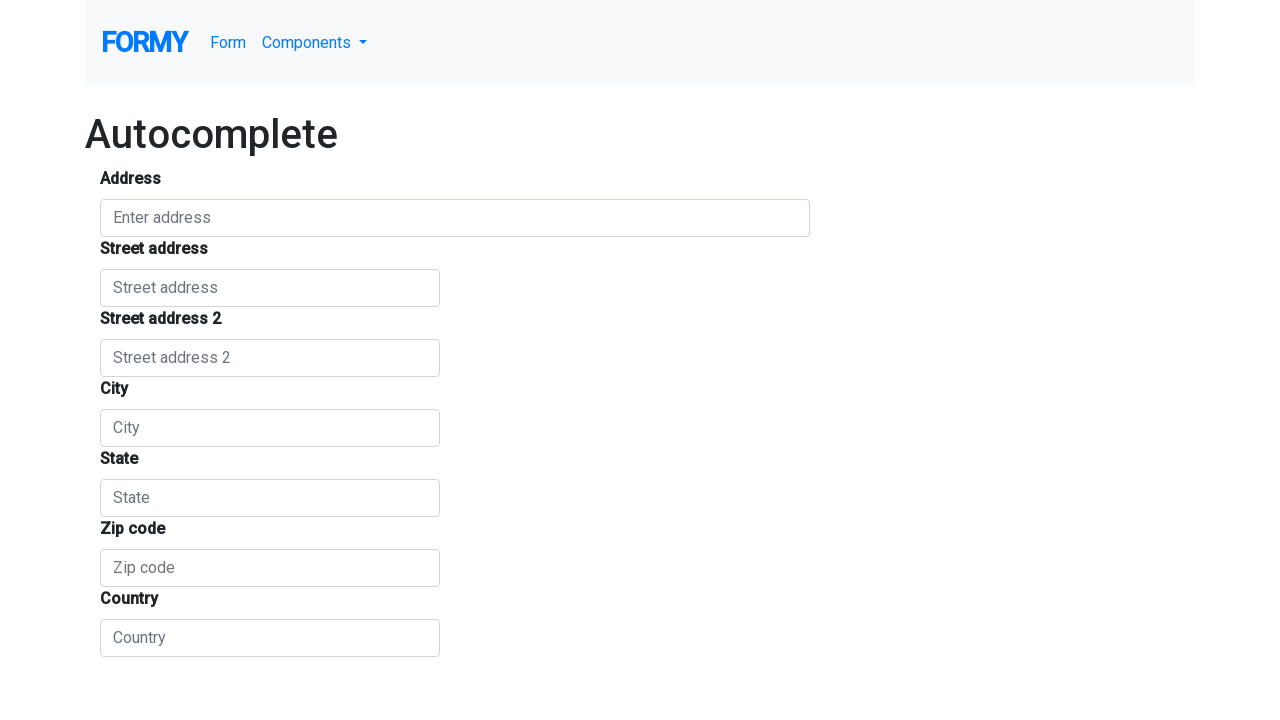

Filled autocomplete address field with 'vrindawan nagar,nashik' on #autocomplete
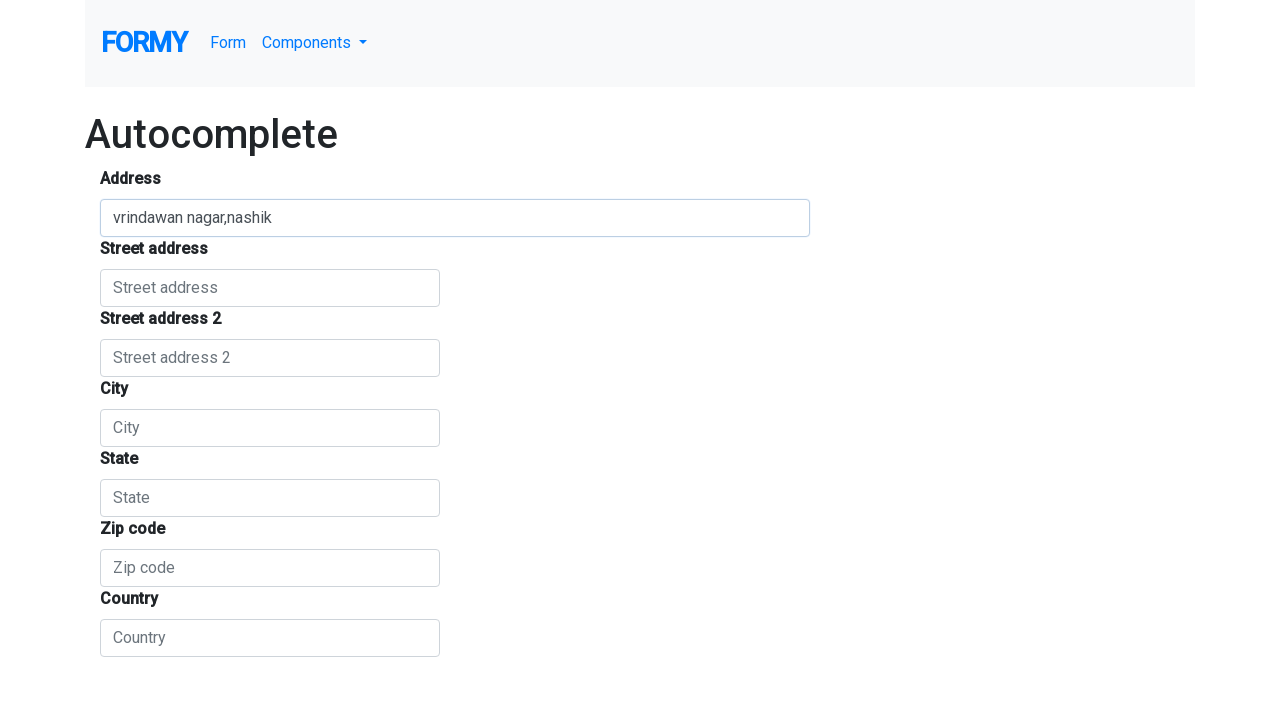

Filled street number field with 'amrapali lawnce' on #street_number
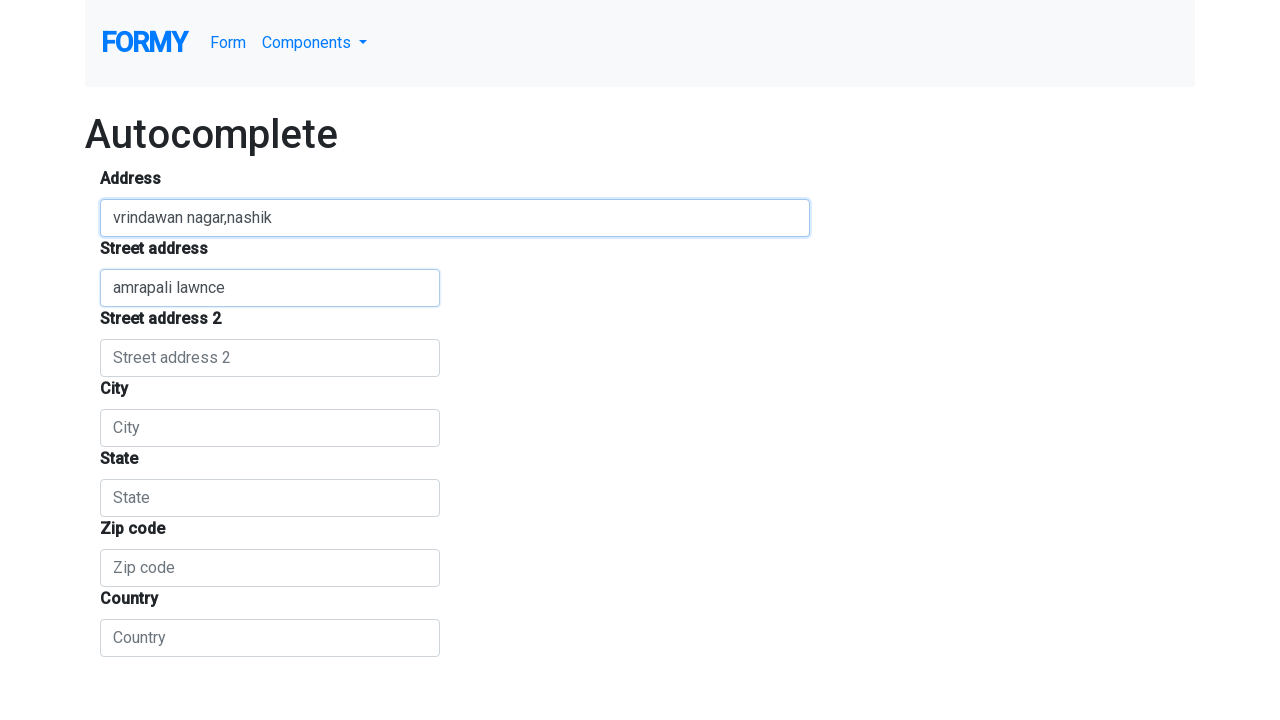

Filled route field with 'Near bhavani mandir' on #route
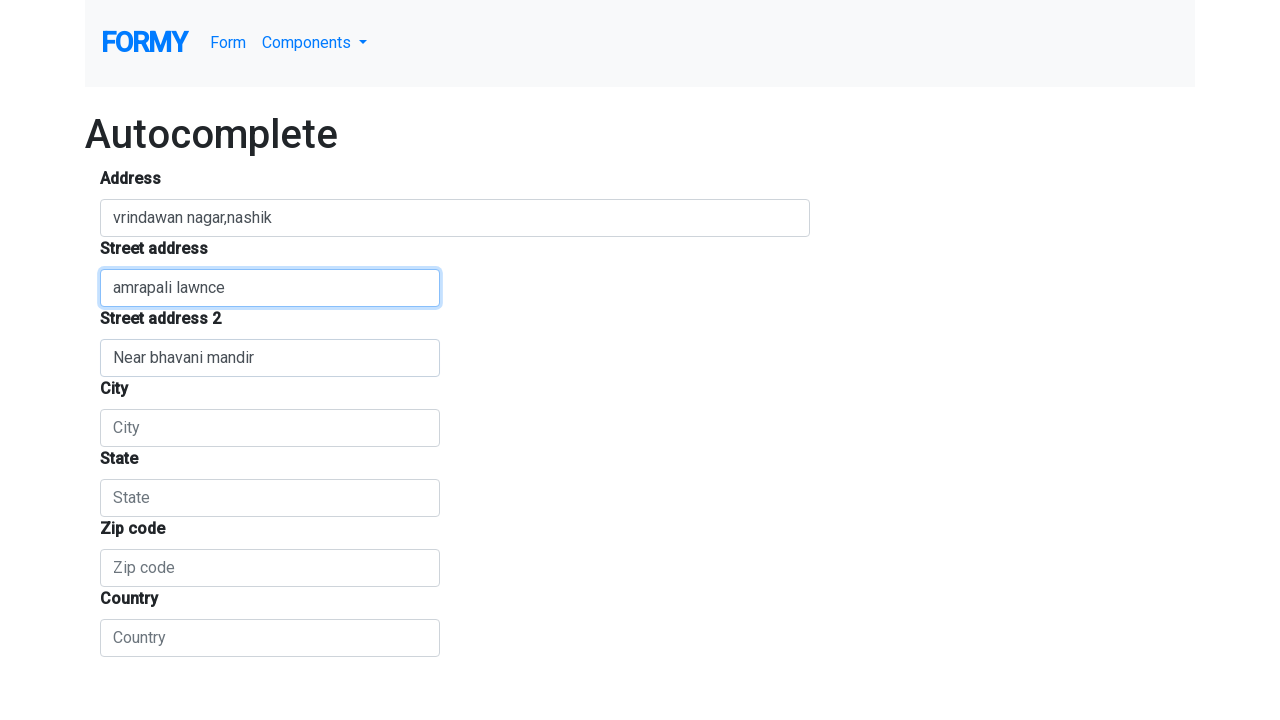

Filled locality field with 'Nashik' on #locality
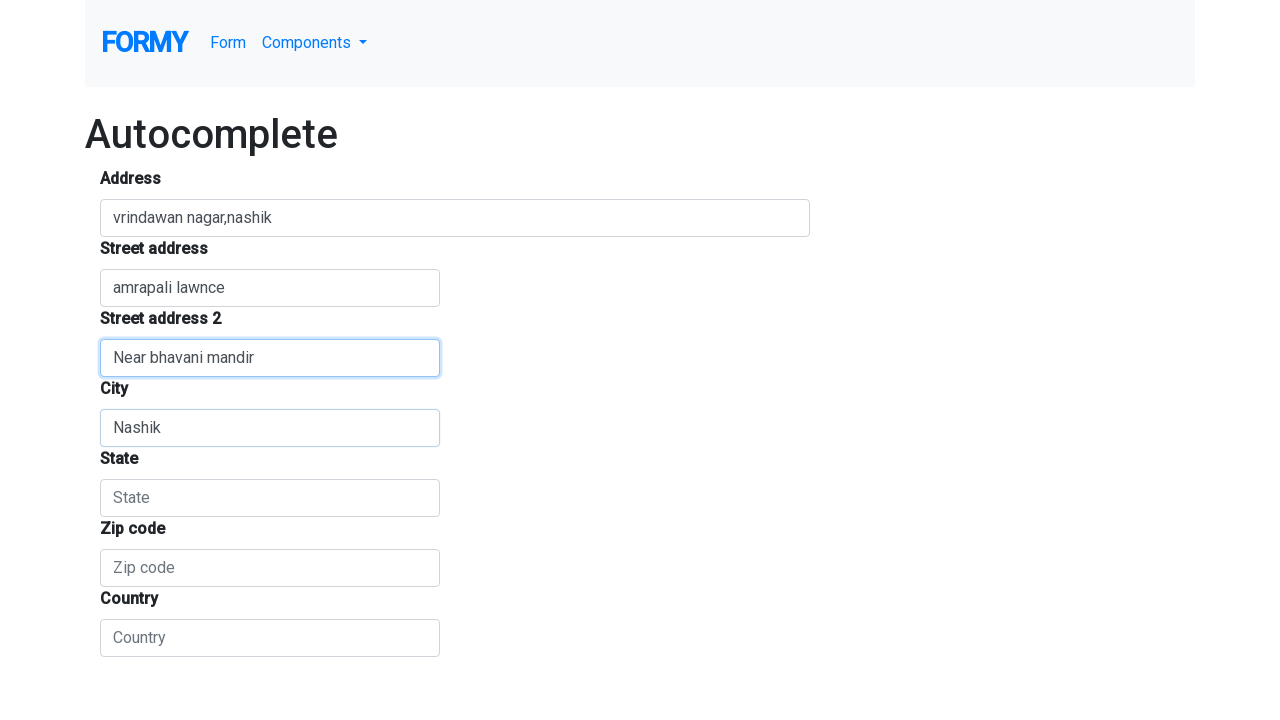

Filled administrative area field with 'Maharashtra' on #administrative_area_level_1
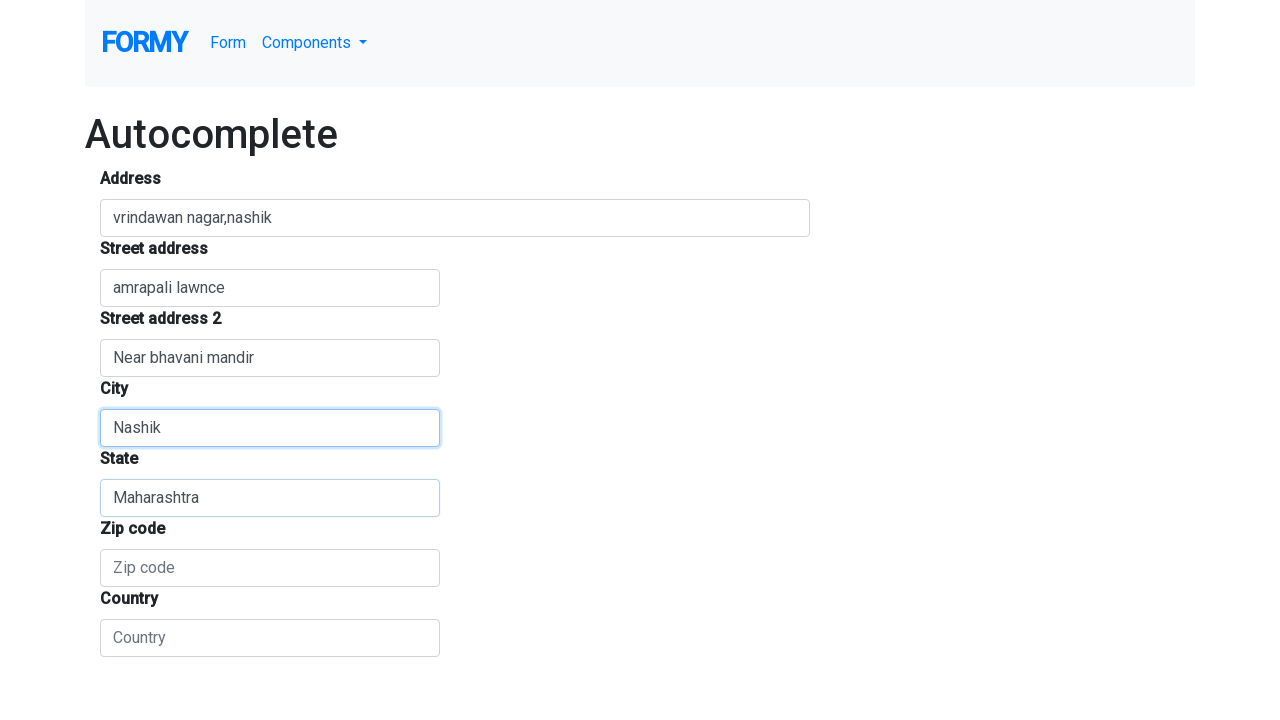

Filled postal code field with '422010' on #postal_code
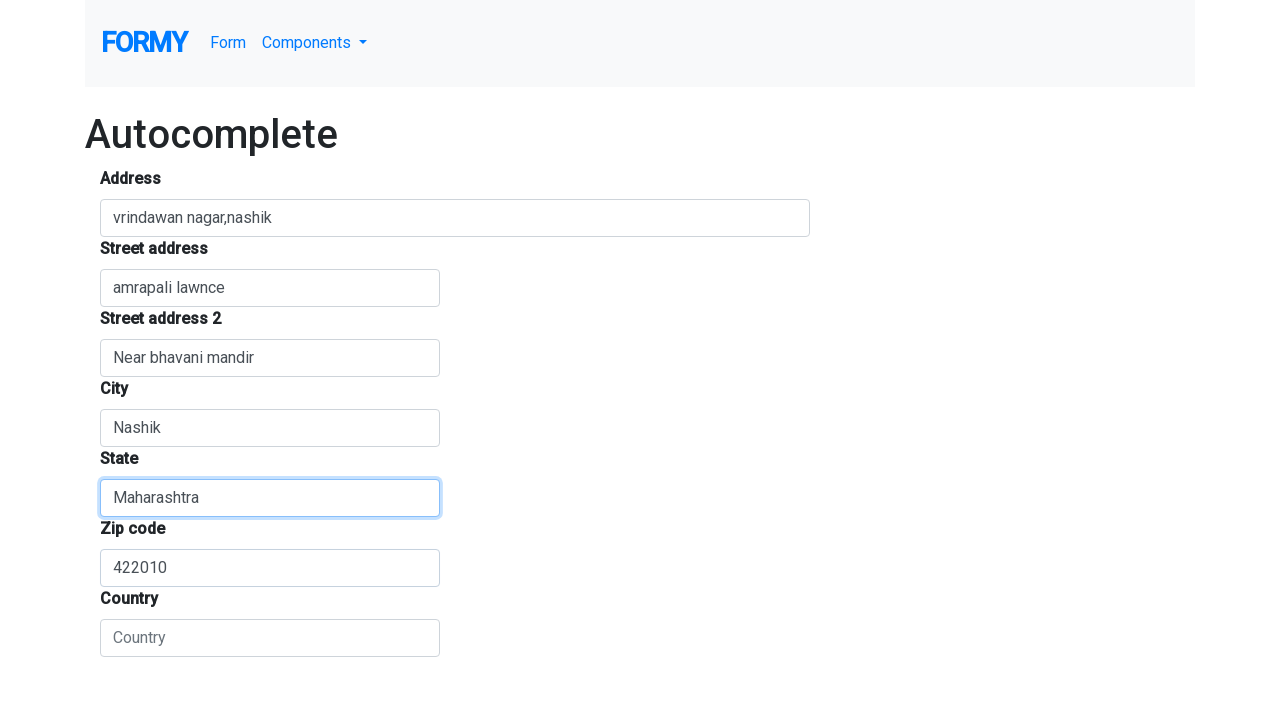

Filled country field with 'INDIA' on #country
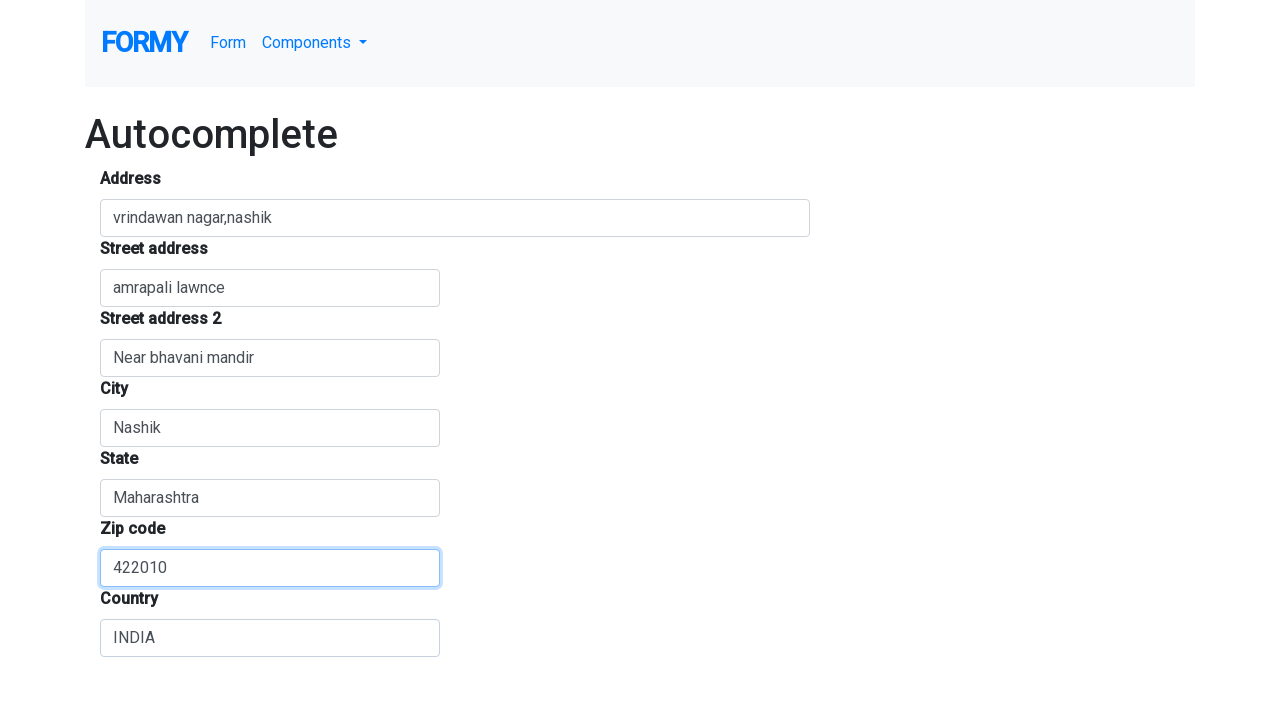

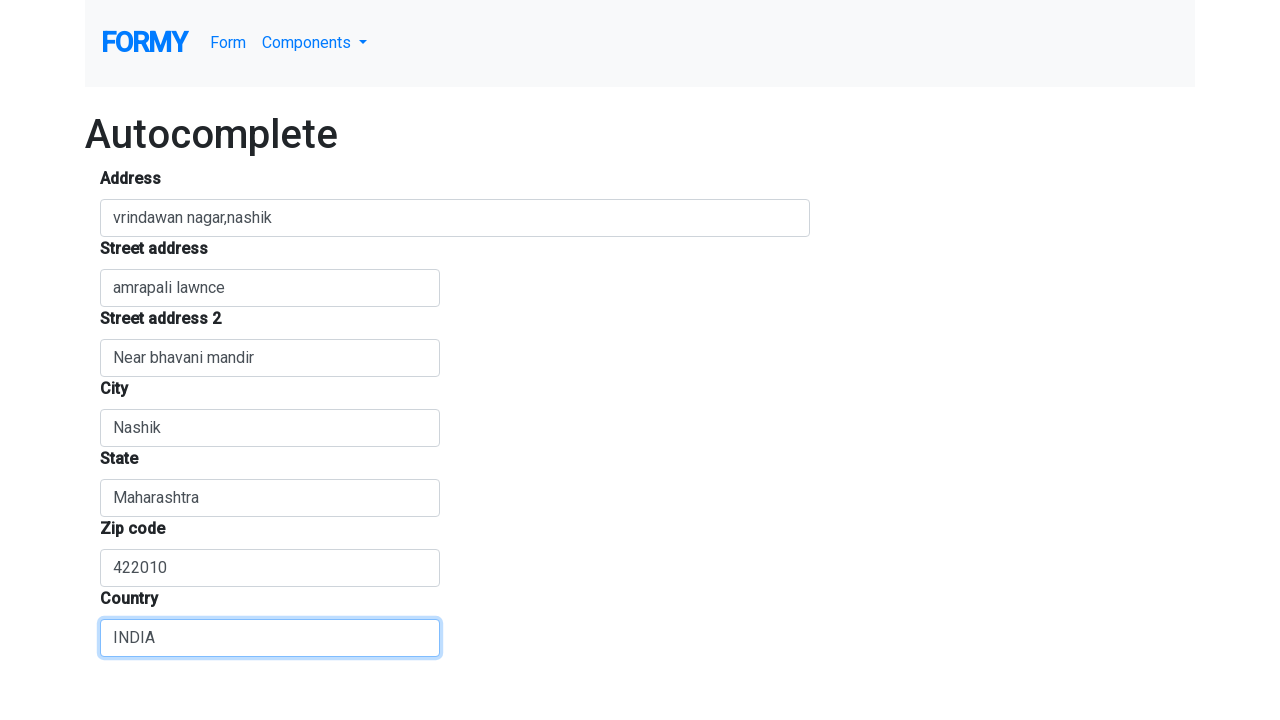